Tests registration with hyphenated last name

Starting URL: https://www.sharelane.com/cgi-bin/register.py?page=1&zip_code=11111

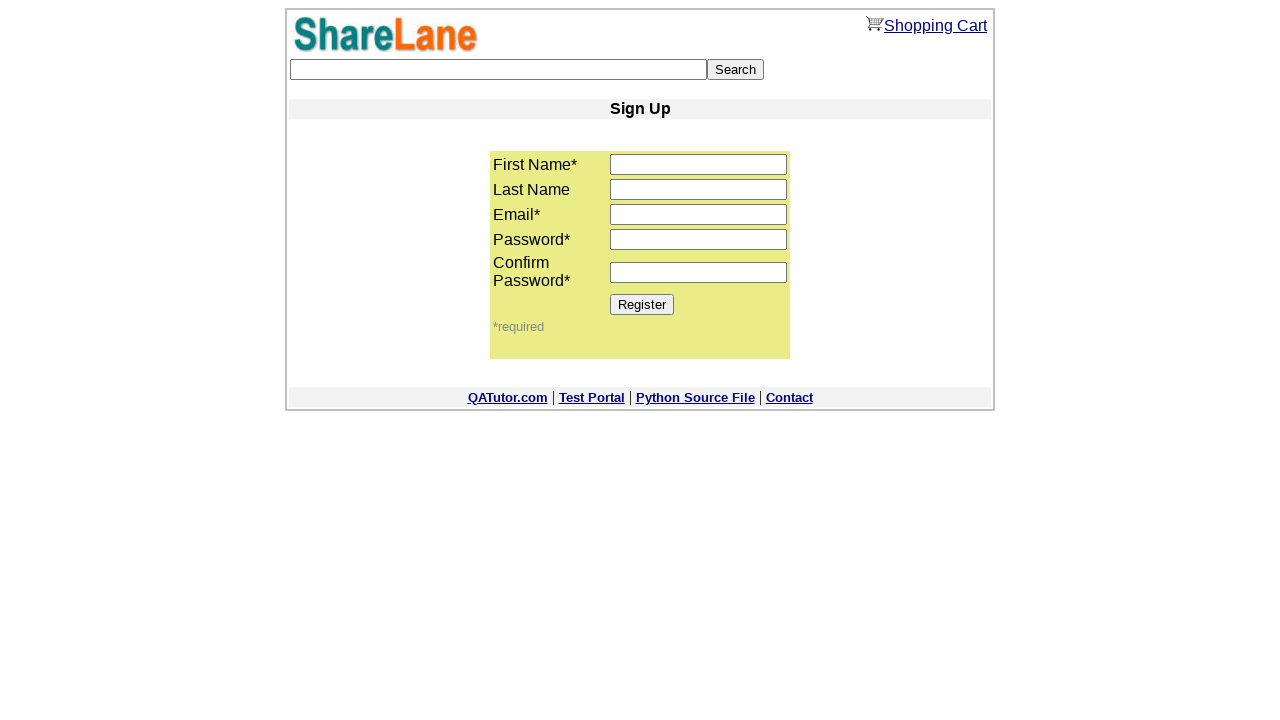

Filled first name field with 'Dima' on input[name='first_name']
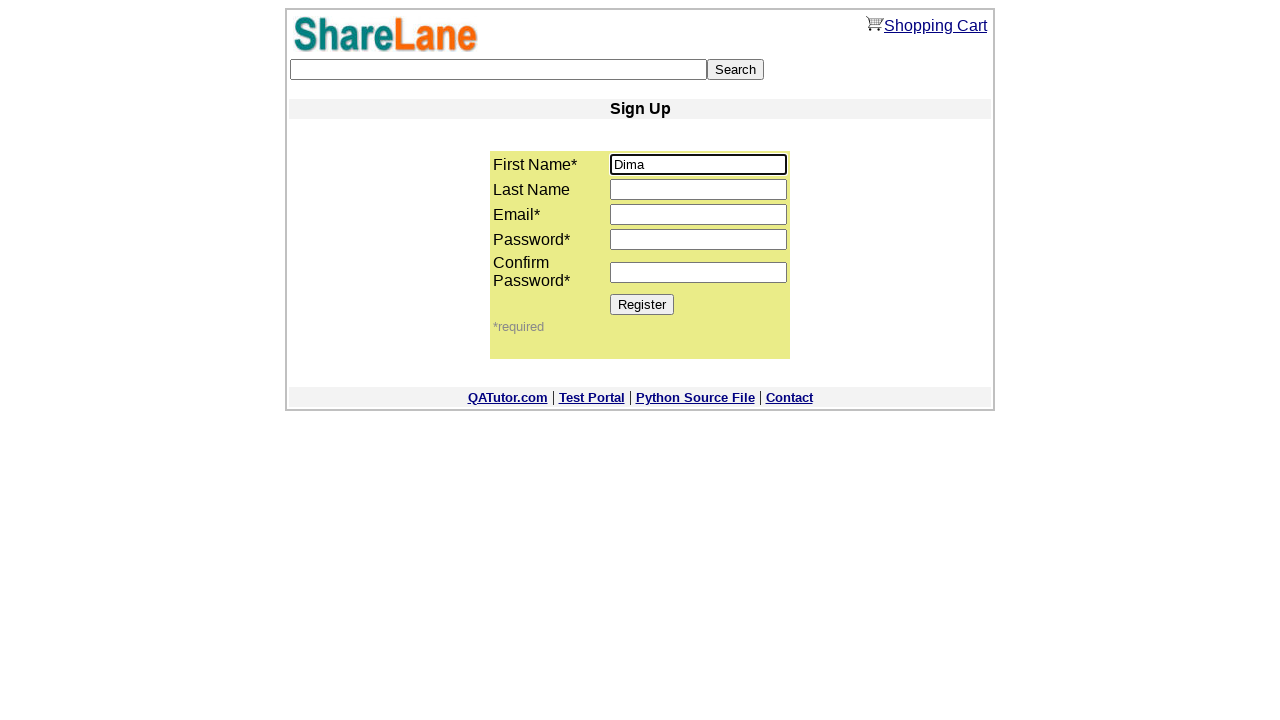

Filled last name field with hyphenated name 'Petrov-Sidorov' on input[name='last_name']
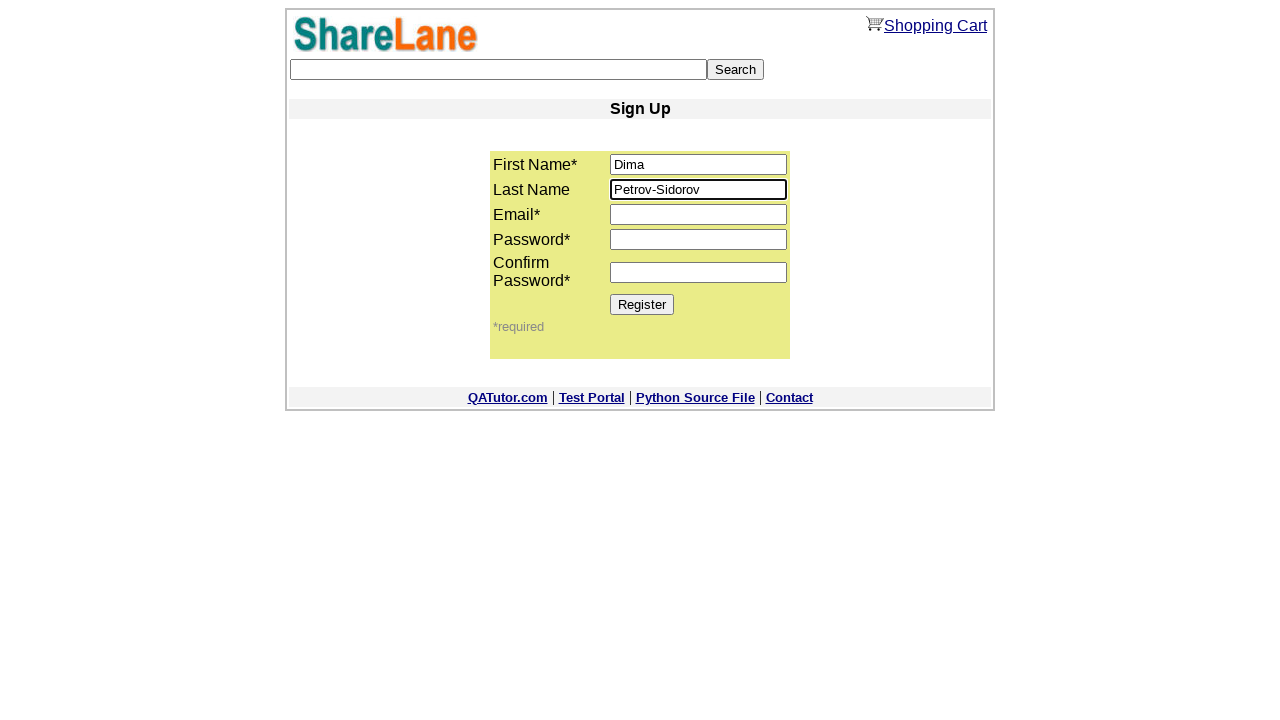

Filled email field with 'test234@gmail.com' on input[name='email']
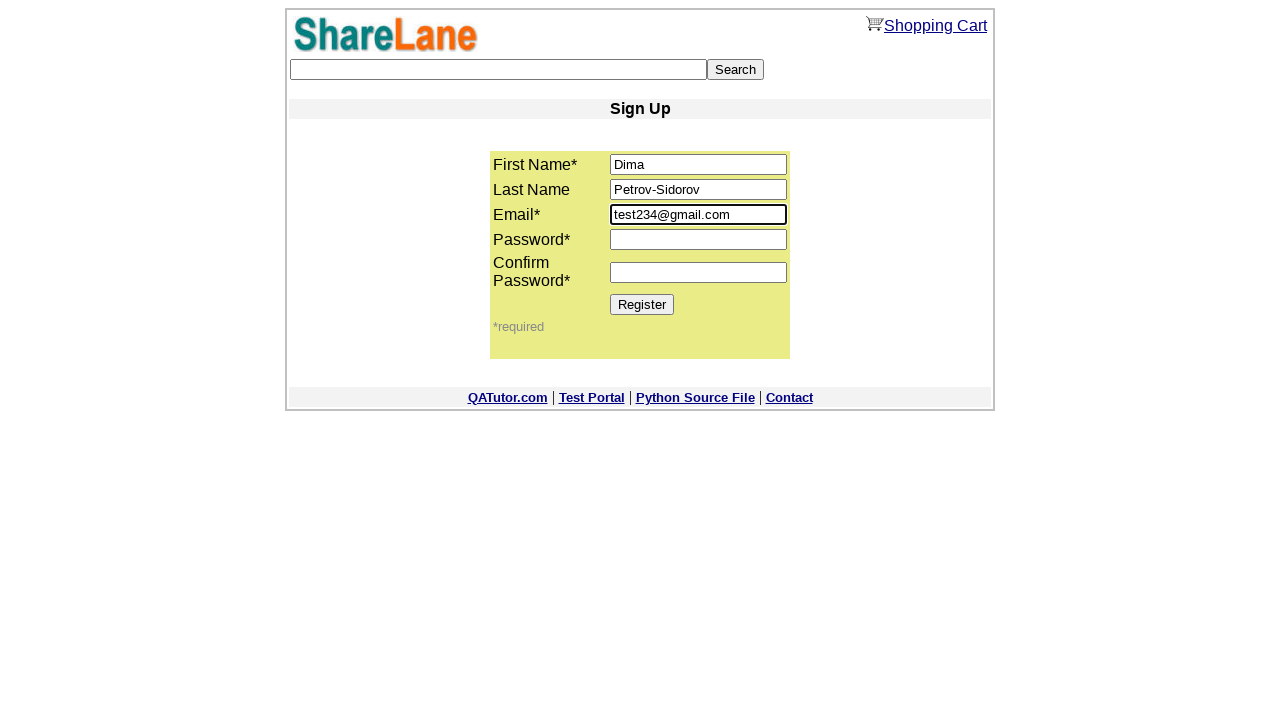

Filled password field with '88888' on //input[@name='password1']
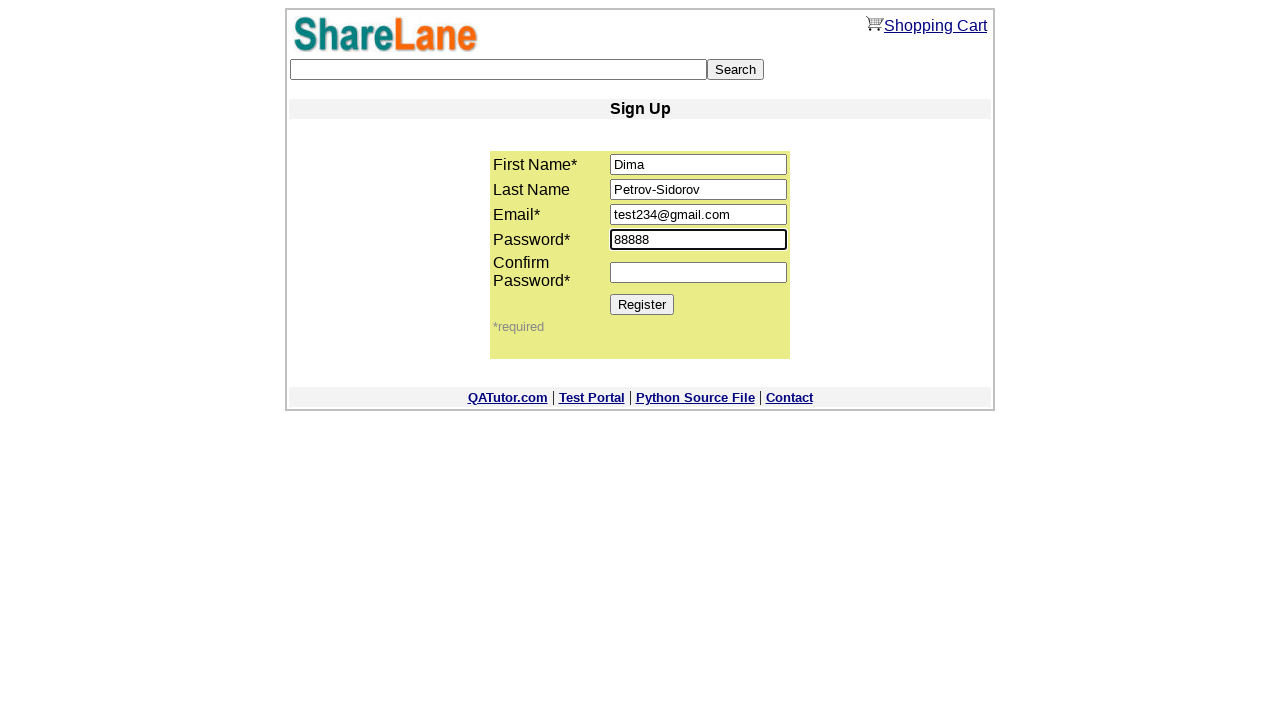

Filled confirm password field with '88888' on //input[@name='password2']
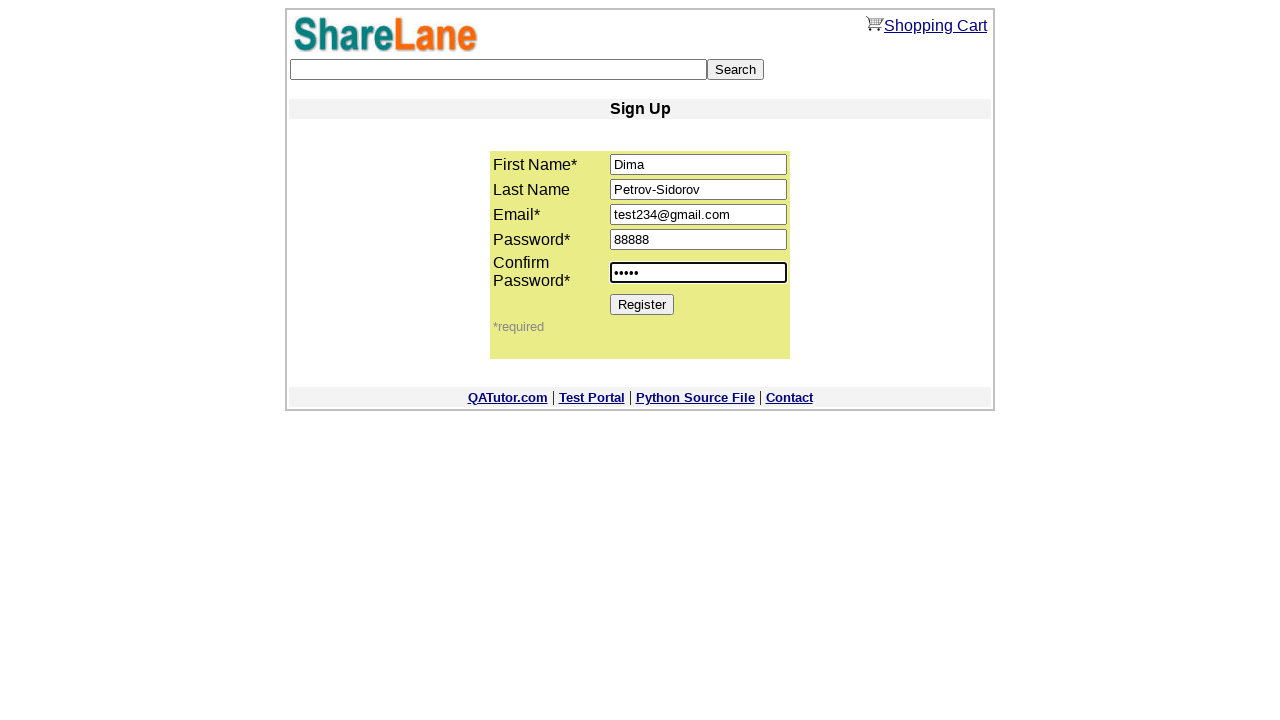

Clicked Register button to submit registration form at (642, 304) on [value='Register']
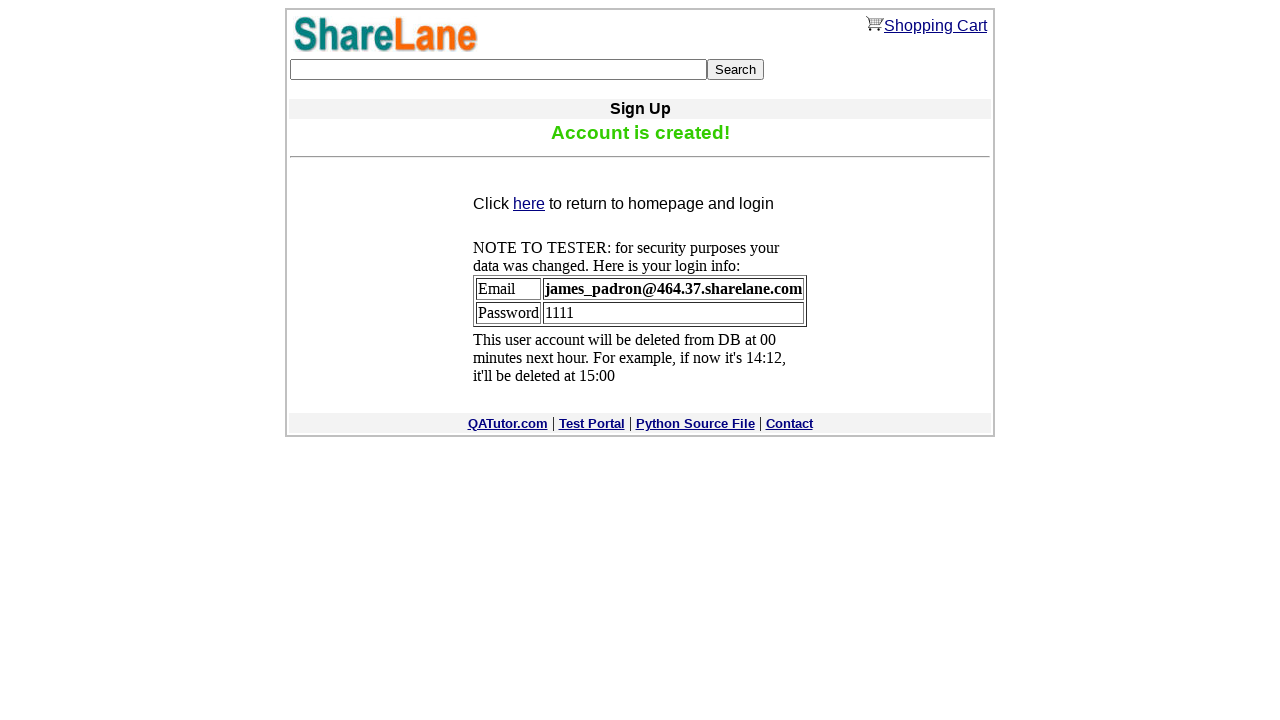

Registration confirmation message appeared
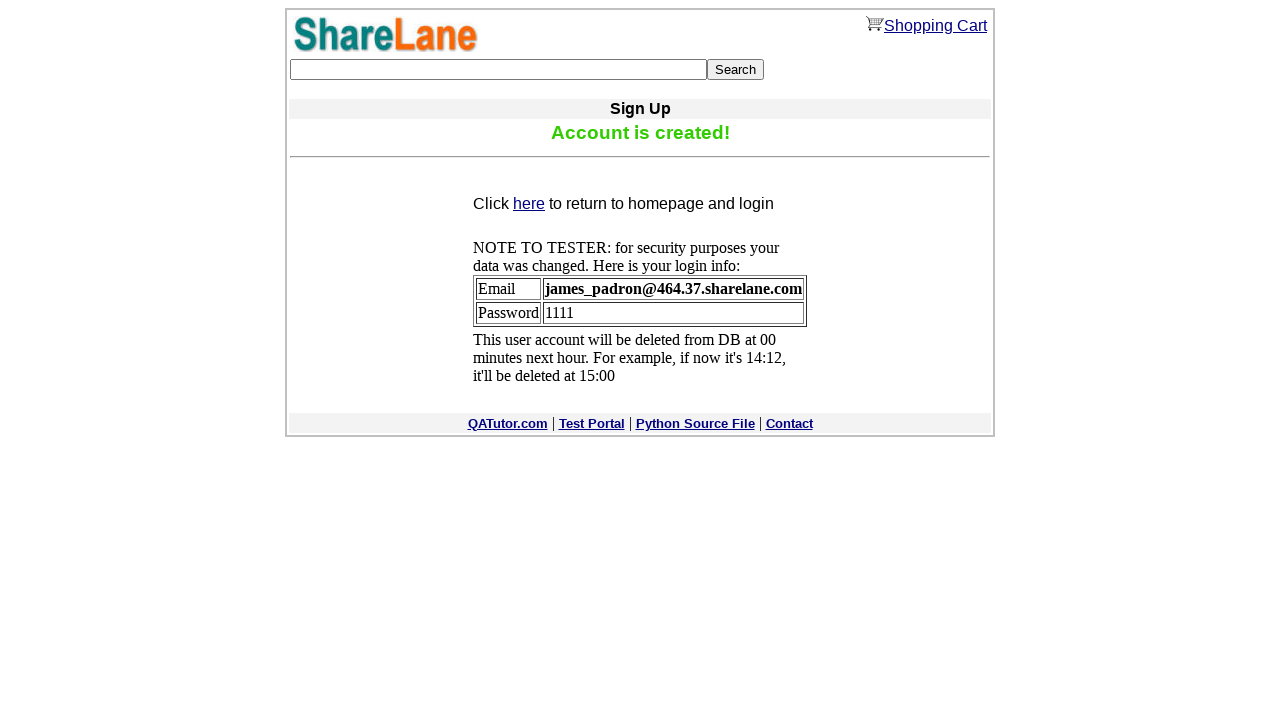

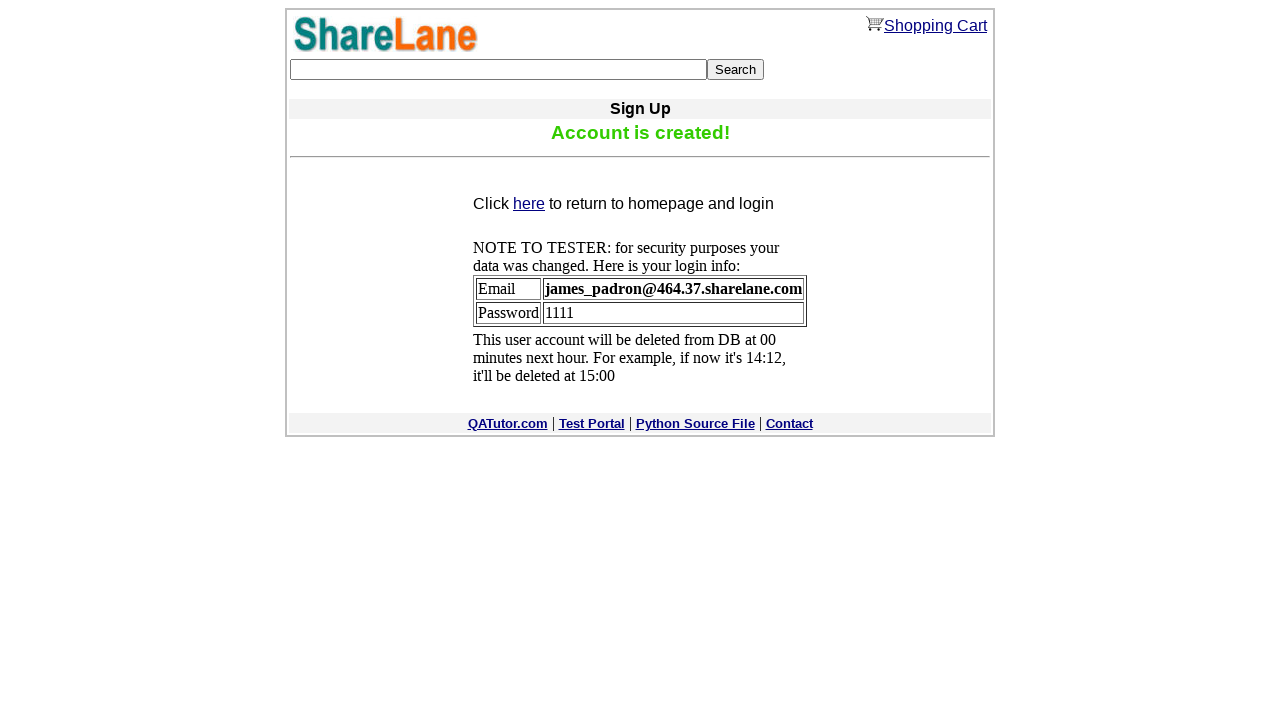